Verifies that payment system logos are displayed in the partners section on the MTS.by website

Starting URL: https://www.mts.by/

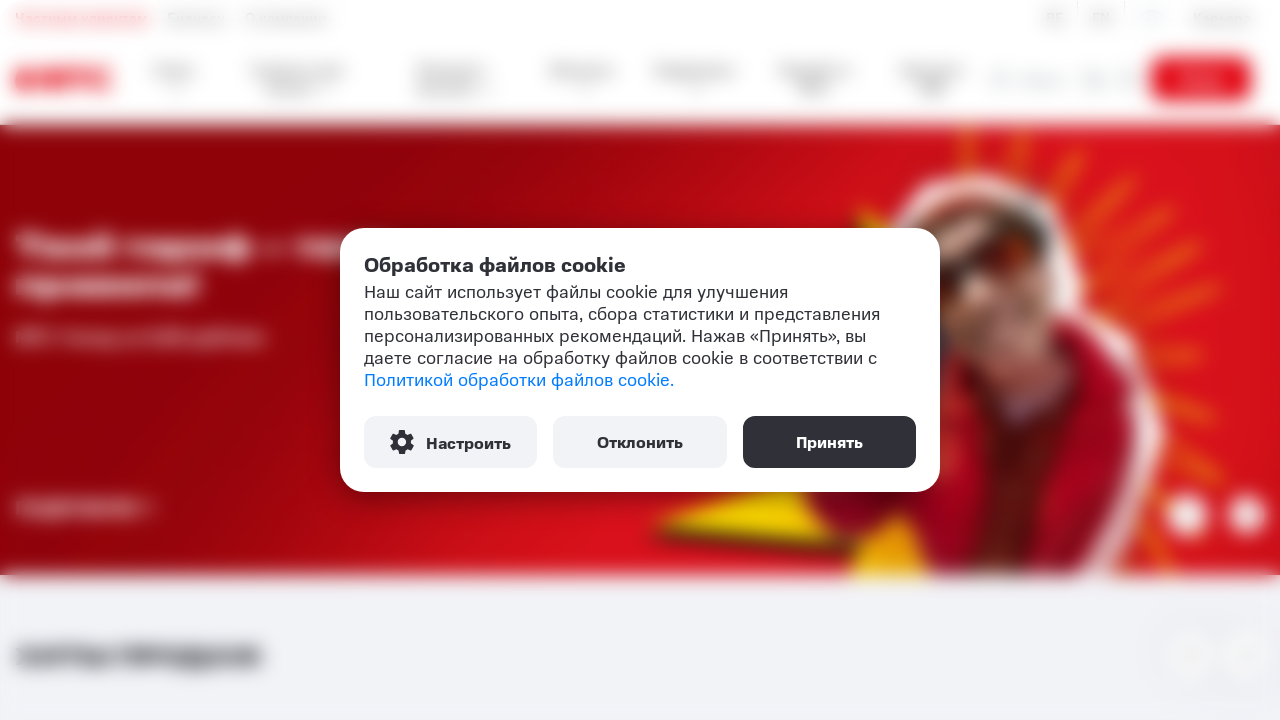

Payment logos container 'div.pay__partners' is now visible
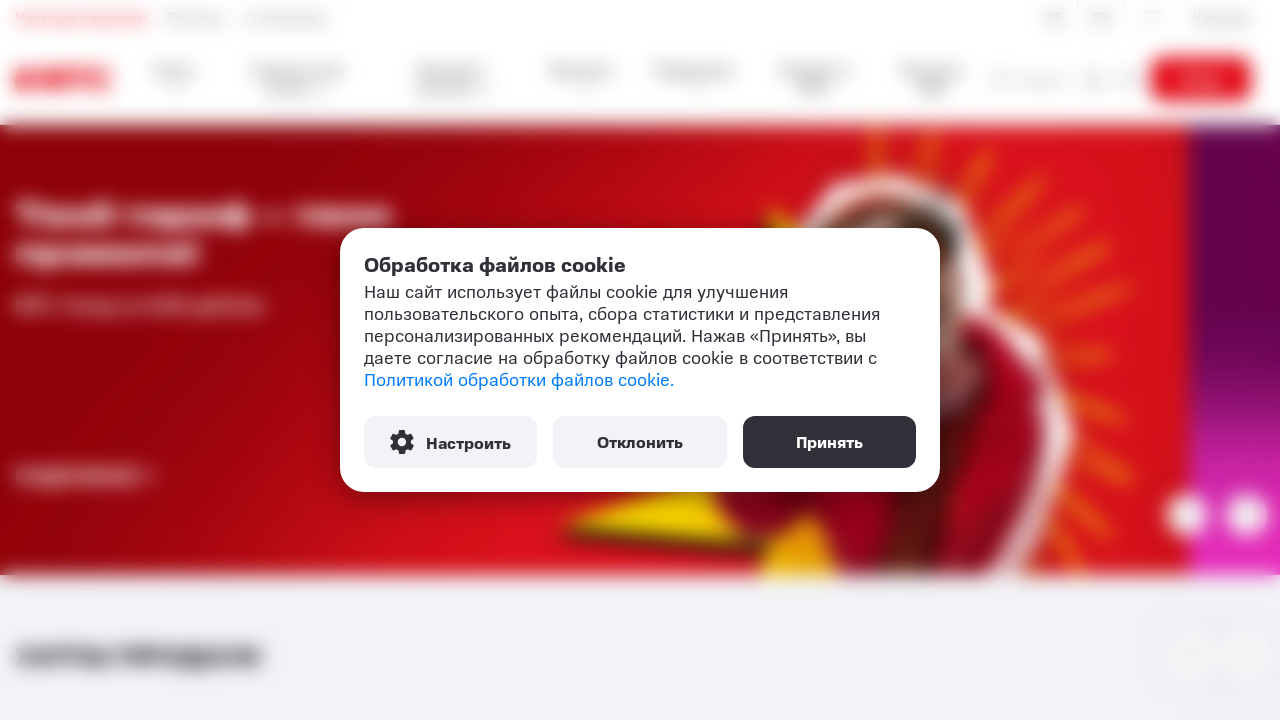

Located all payment system logo images in the partners section
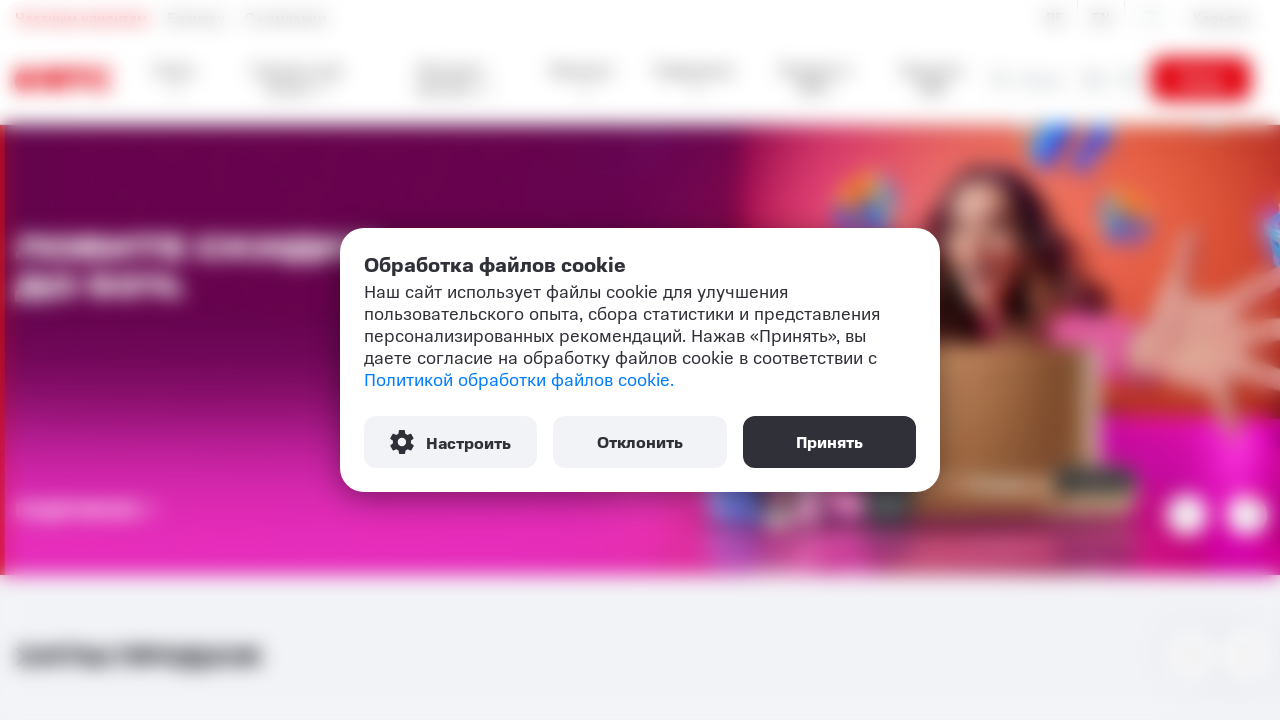

First payment system logo is visible
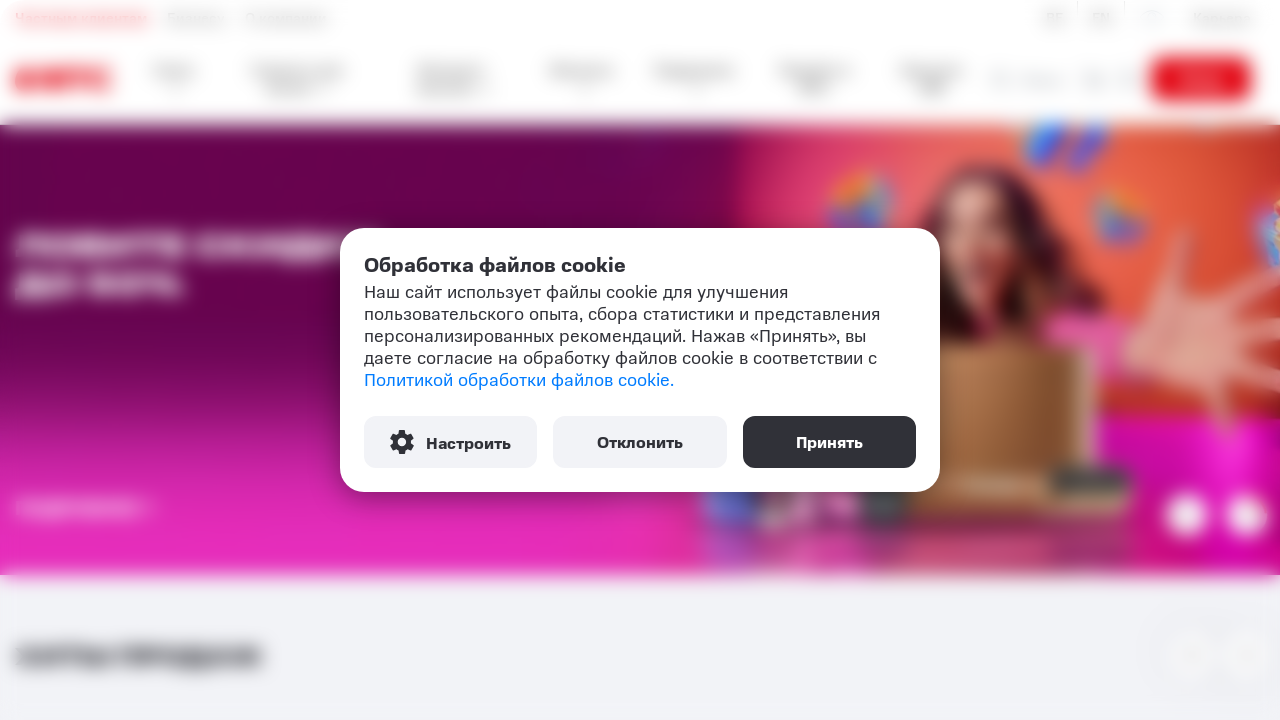

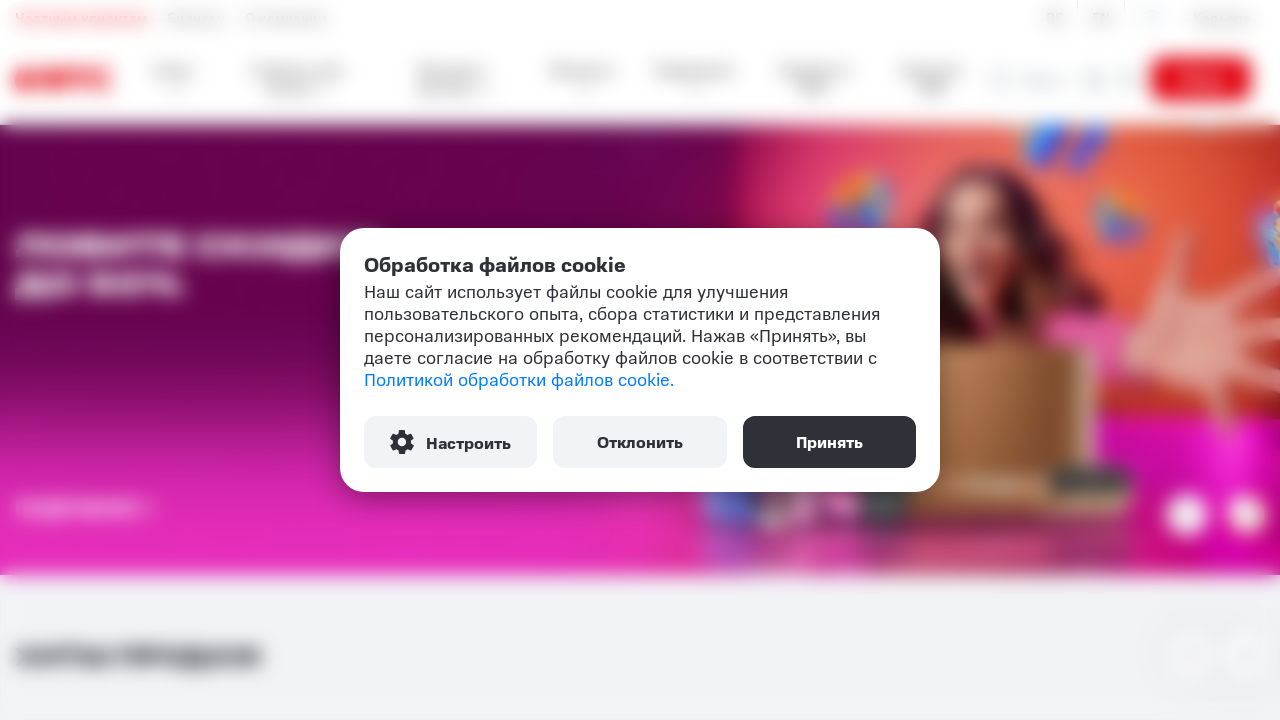